Clicks on IFrames link from Chapter 4, verifies navigation to the iframes page, and returns to main page

Starting URL: https://bonigarcia.dev/selenium-webdriver-java/

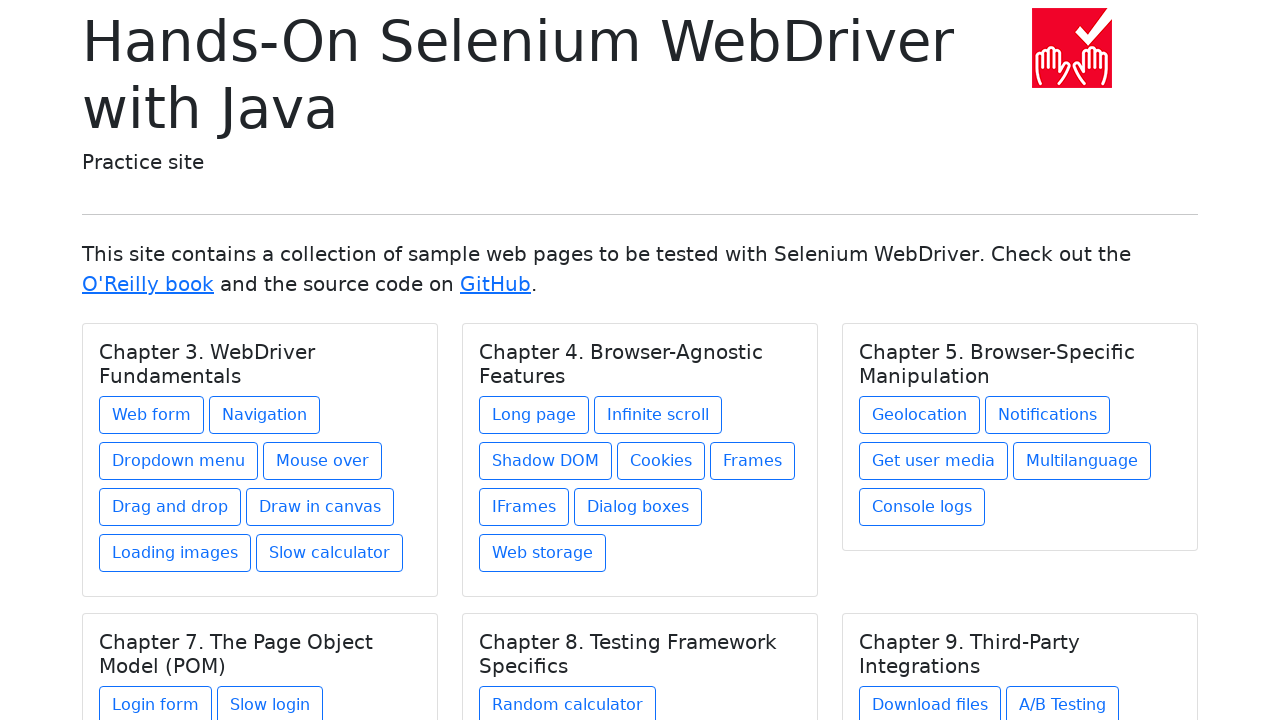

Clicked on IFrames link from Chapter 4 at (524, 507) on xpath=//h5[text()='Chapter 4. Browser-Agnostic Features']/../a[@href='iframes.ht
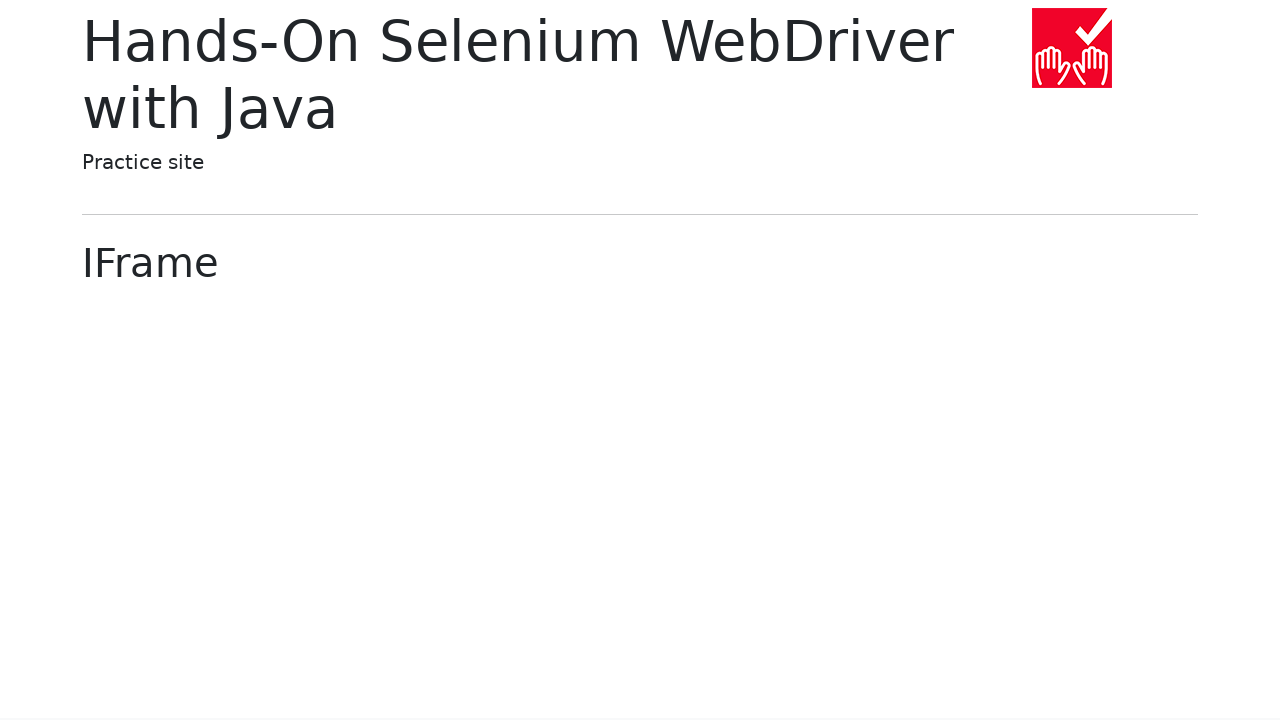

Verified navigation to iframes page - display heading loaded
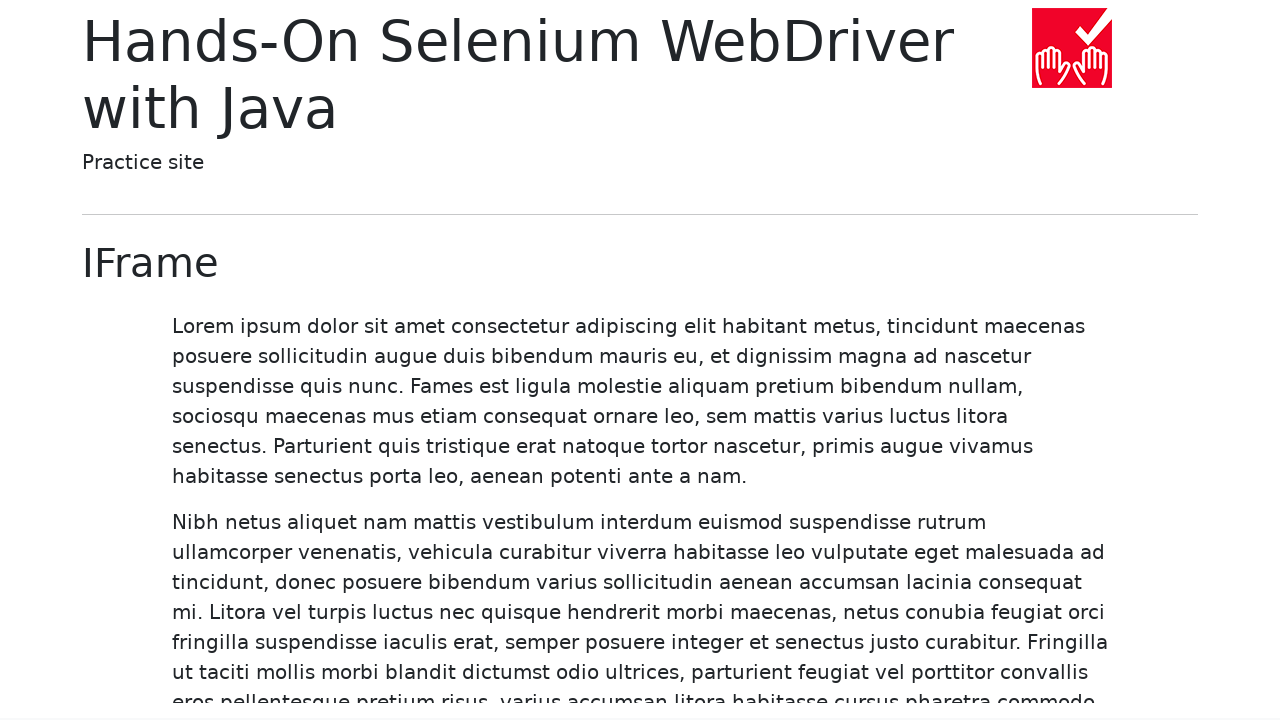

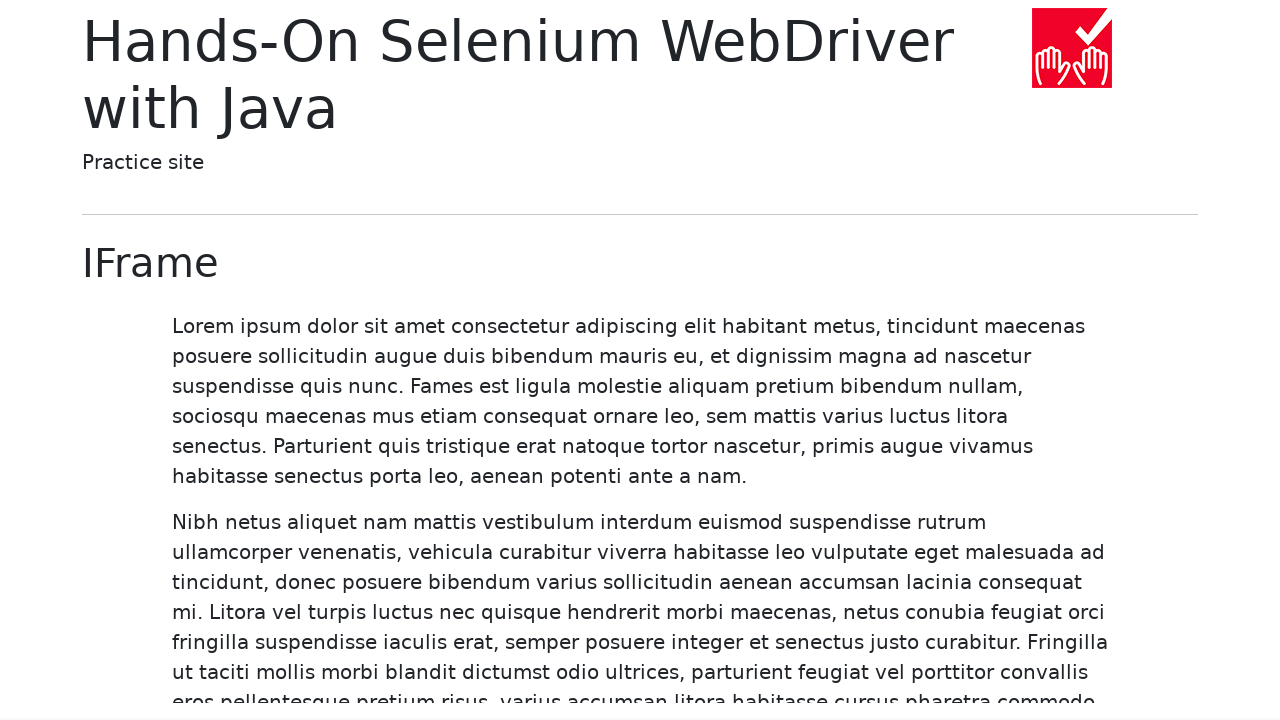